Tests a text box form by filling in personal details and demonstrating copy-paste functionality between address fields using keyboard shortcuts

Starting URL: https://demoqa.com/text-box

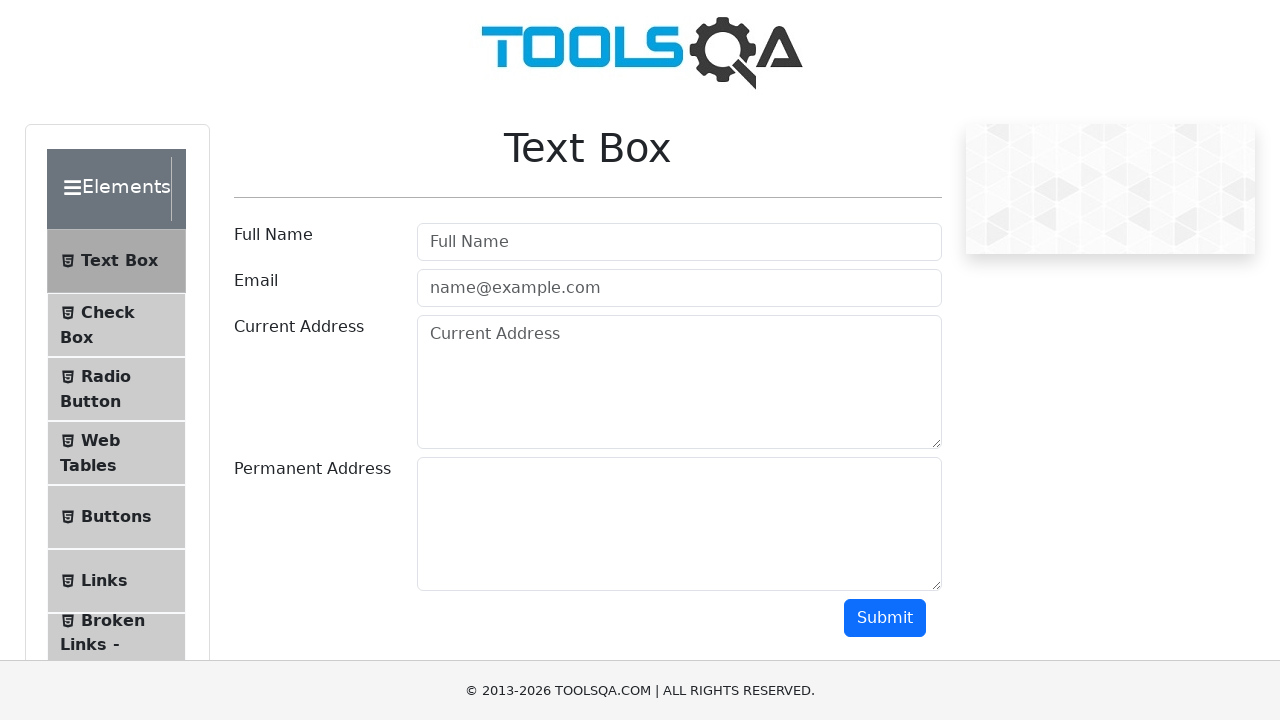

Scrolled to text box header
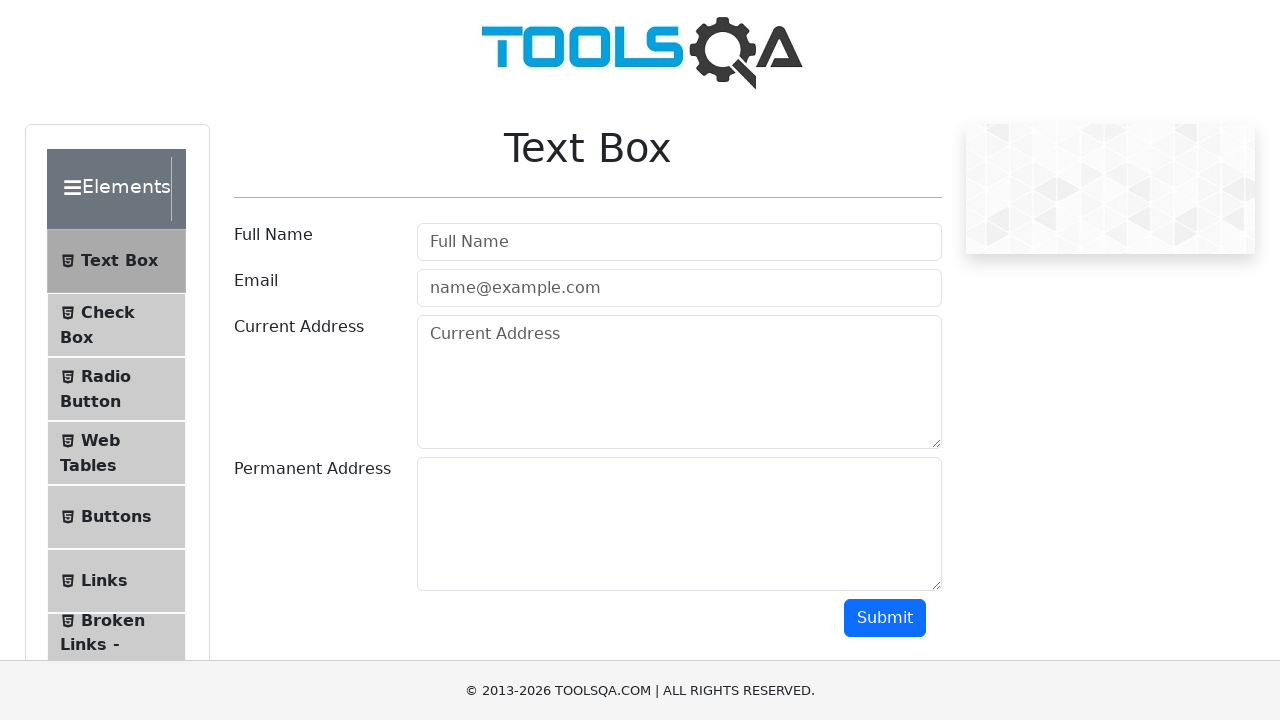

Filled Full Name field with 'Mr.Peter Haynes' on #userName
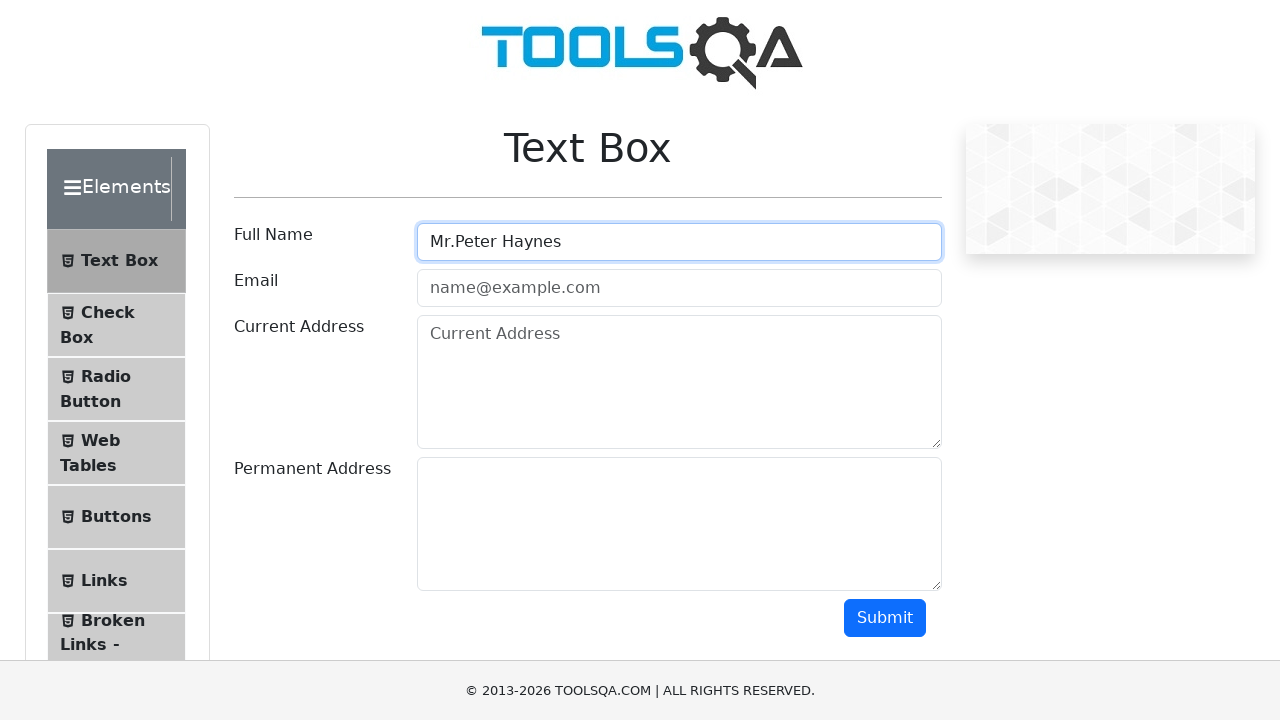

Filled Email field with 'PeterHaynes@toolsqa.com' on #userEmail
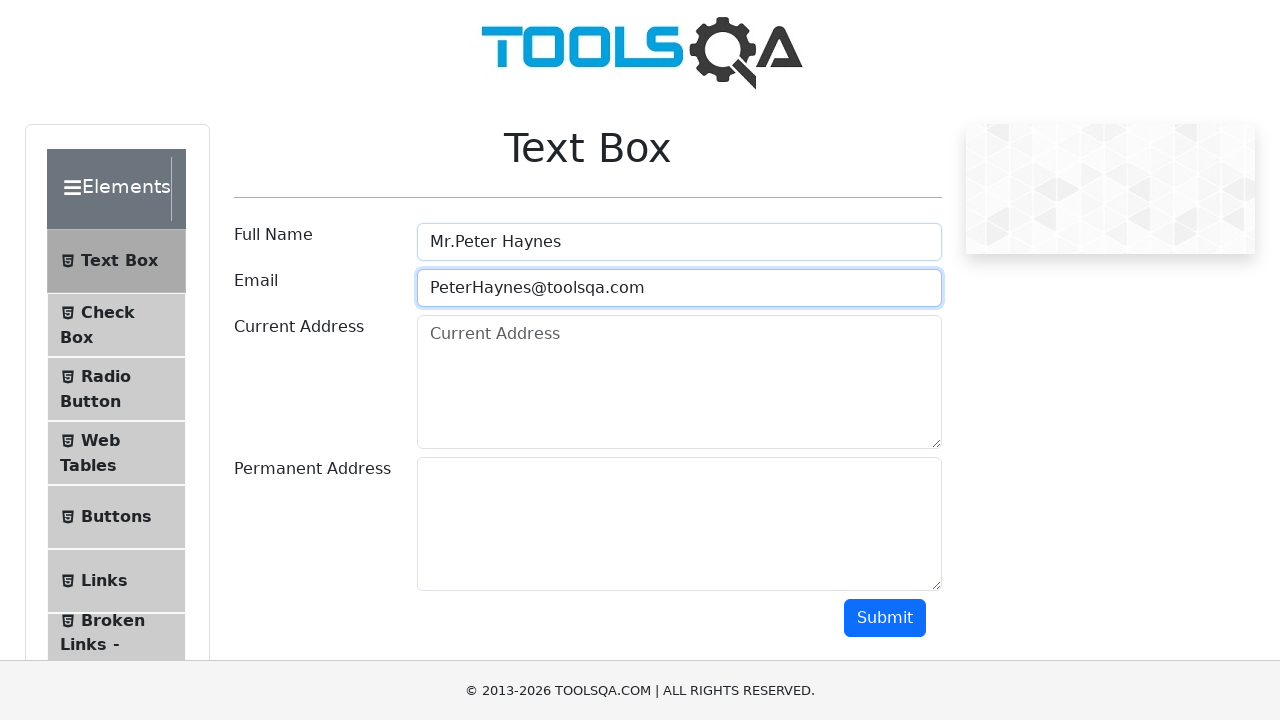

Filled Current Address field with '43 School Lane London EC71 9GO' on #currentAddress
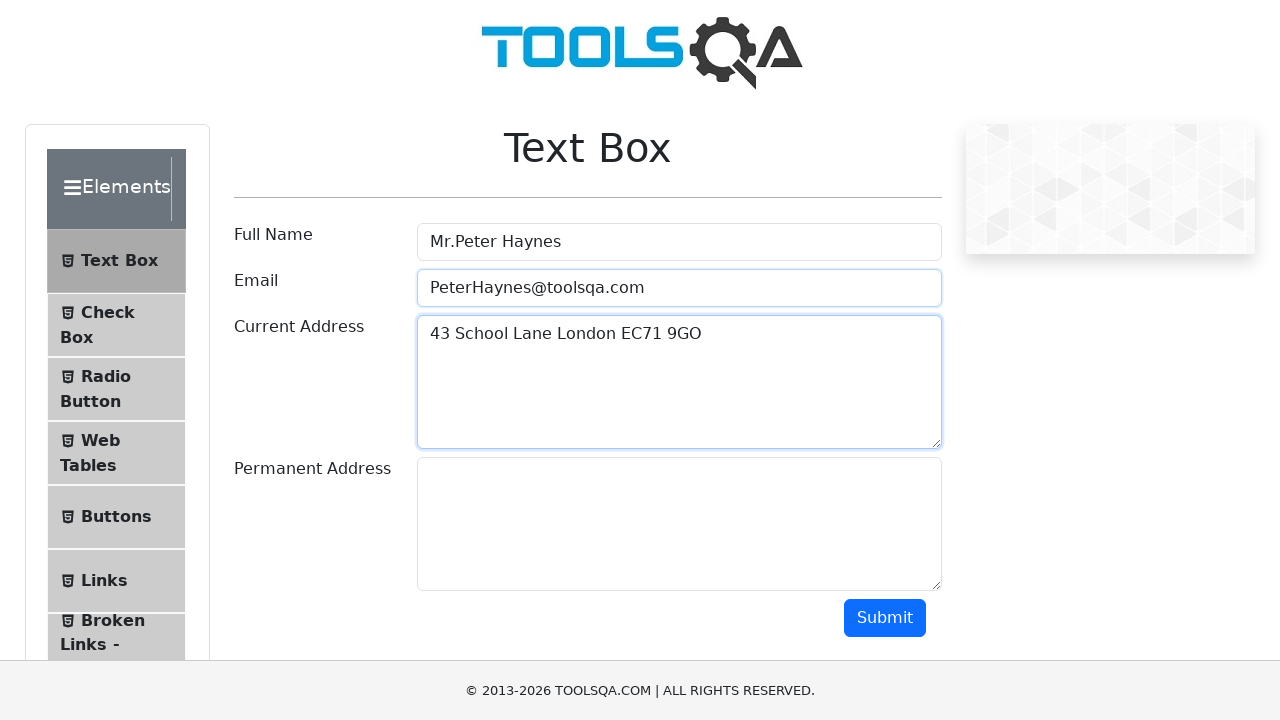

Selected all text in Current Address field using Ctrl+A on #currentAddress
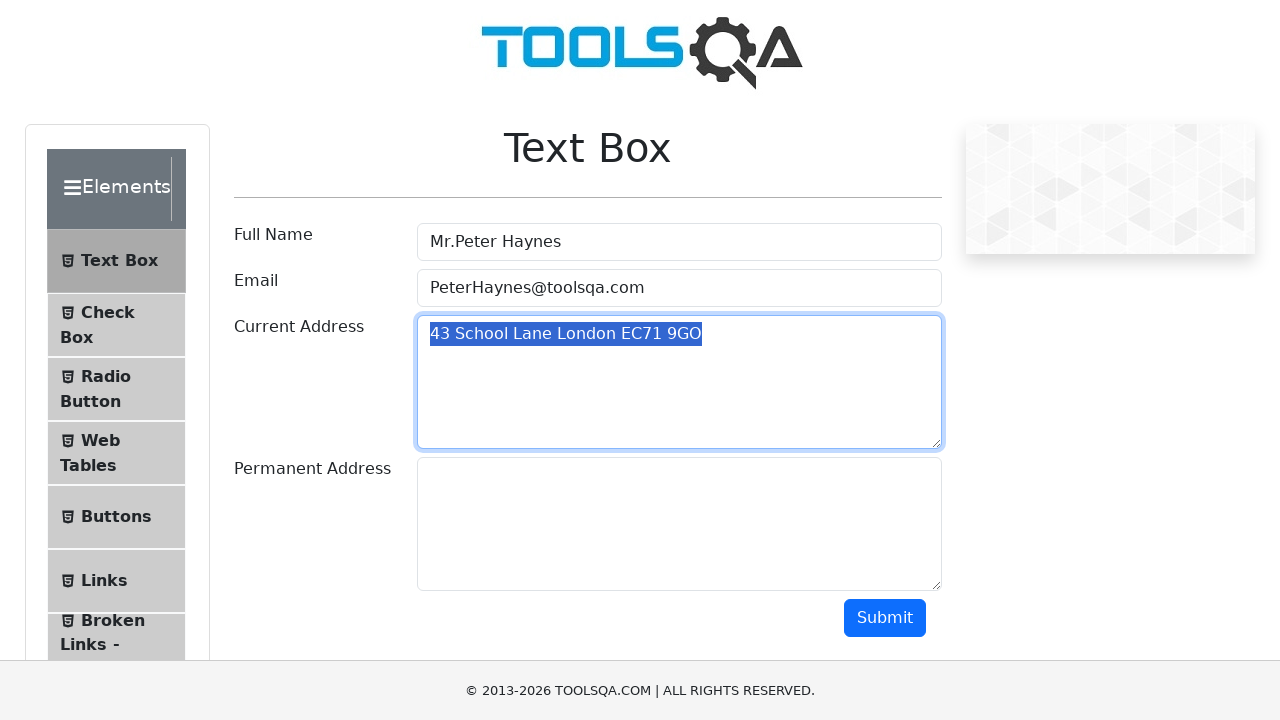

Copied Current Address text using Ctrl+C on #currentAddress
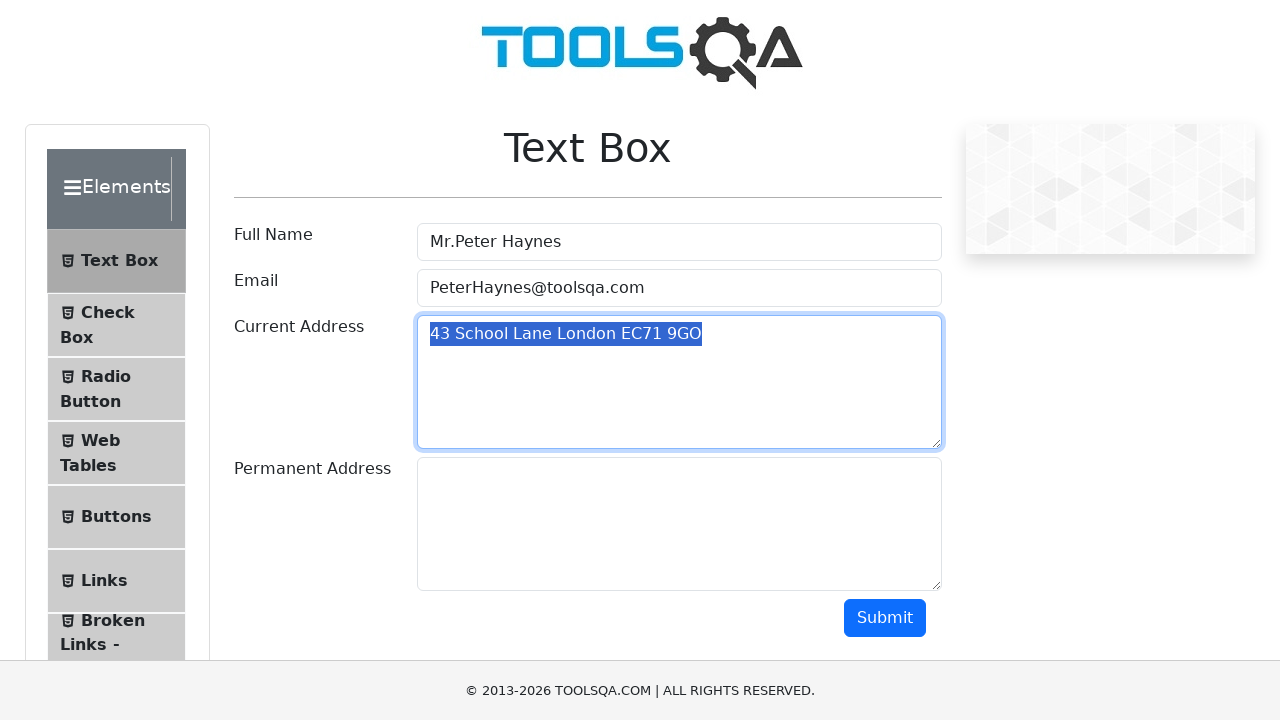

Pressed Tab to switch focus to Permanent Address field
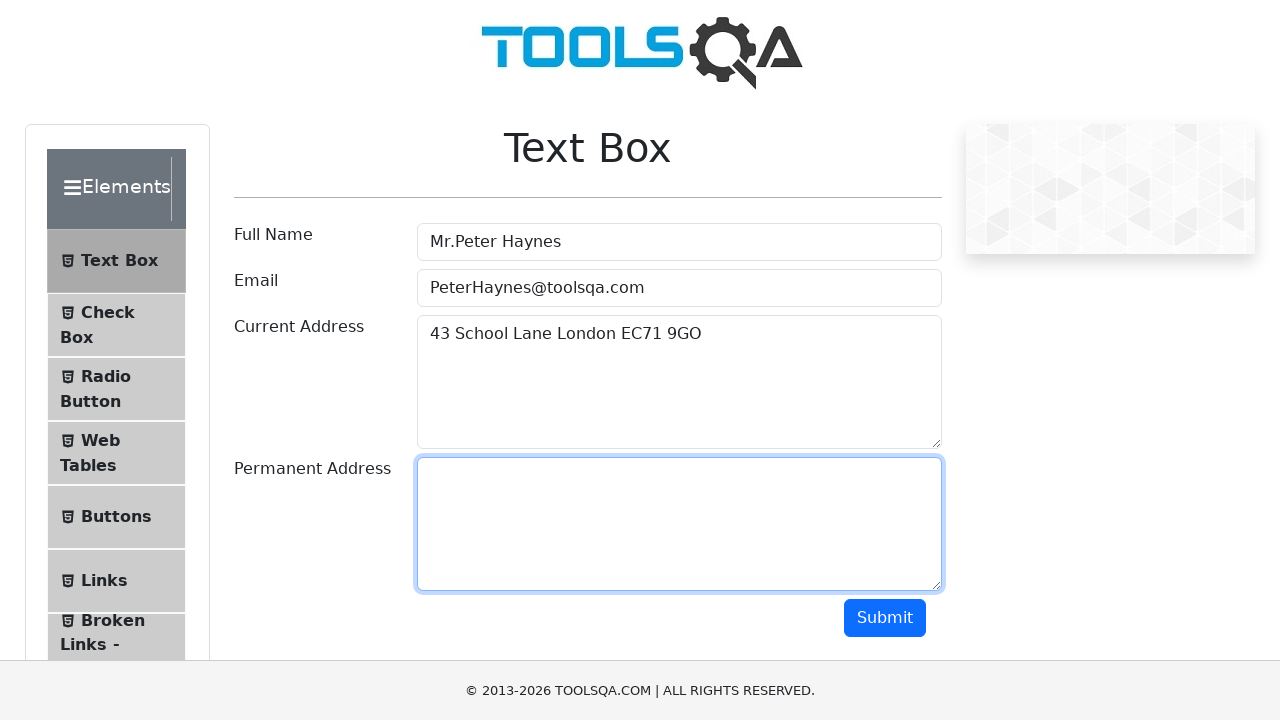

Pasted address into Permanent Address field using Ctrl+V
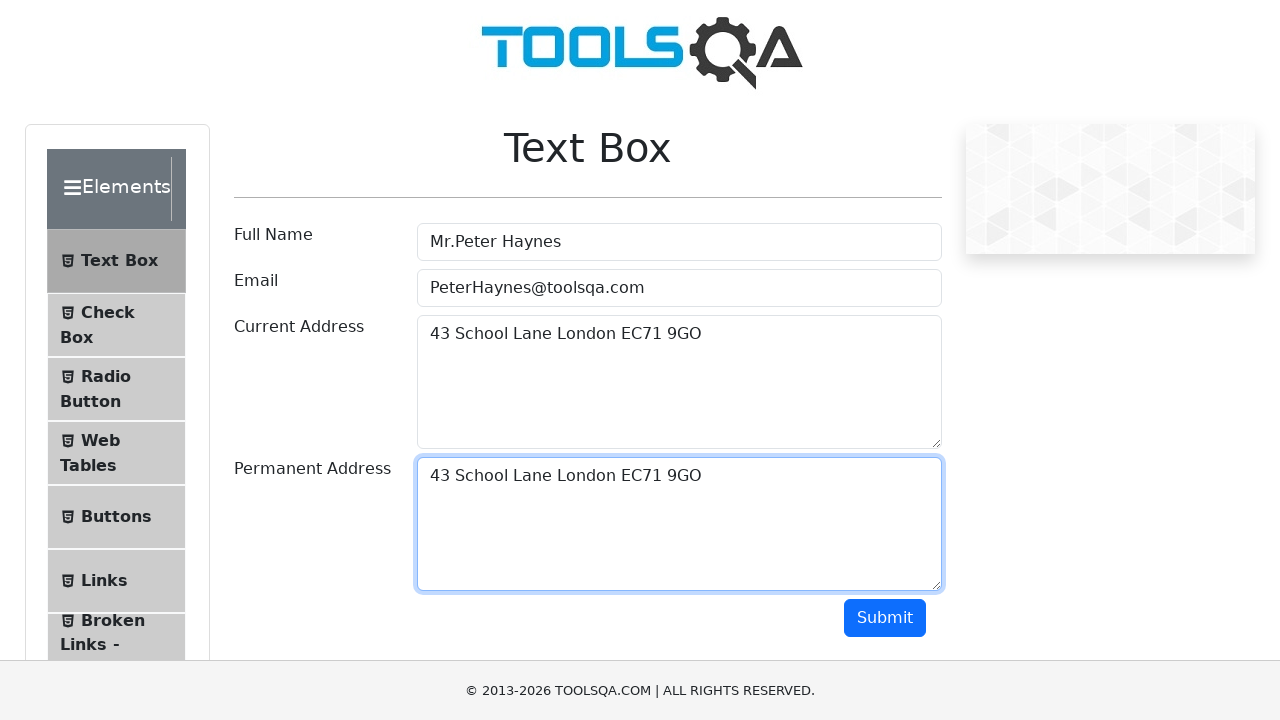

Verified Permanent Address field is present
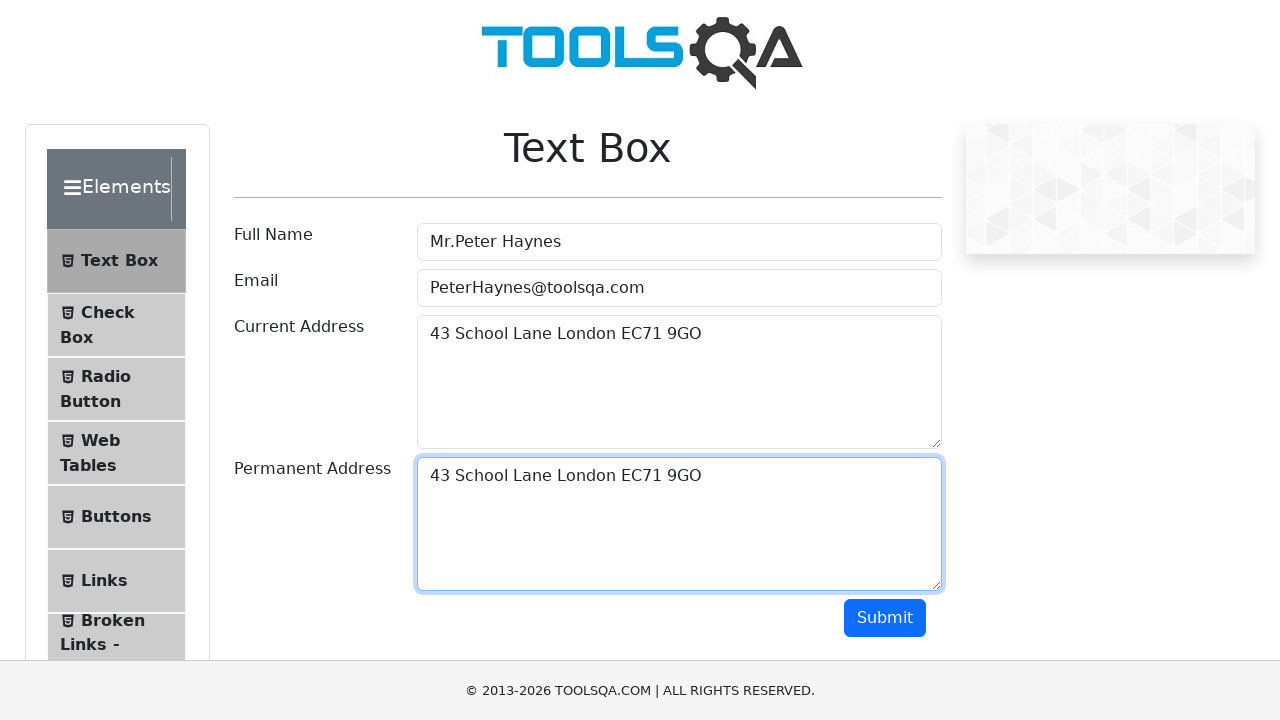

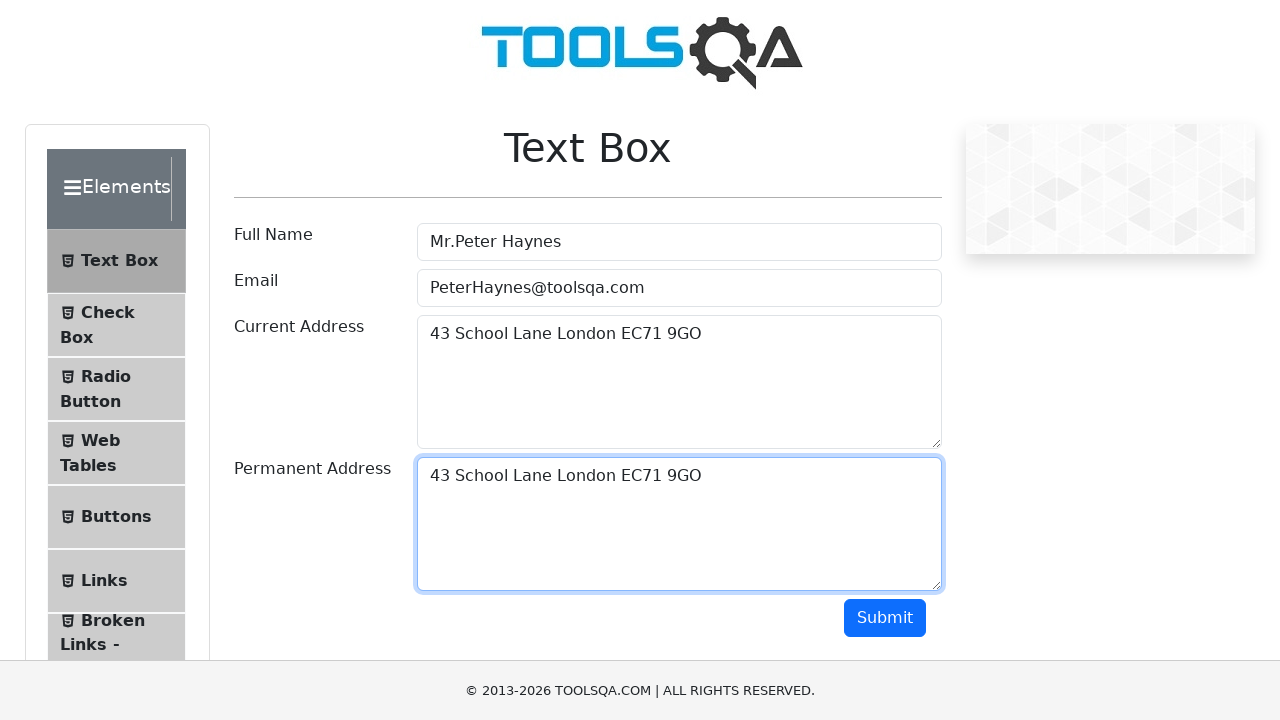